Tests unmarking a completed todo item by unchecking its checkbox

Starting URL: https://demo.playwright.dev/todomvc

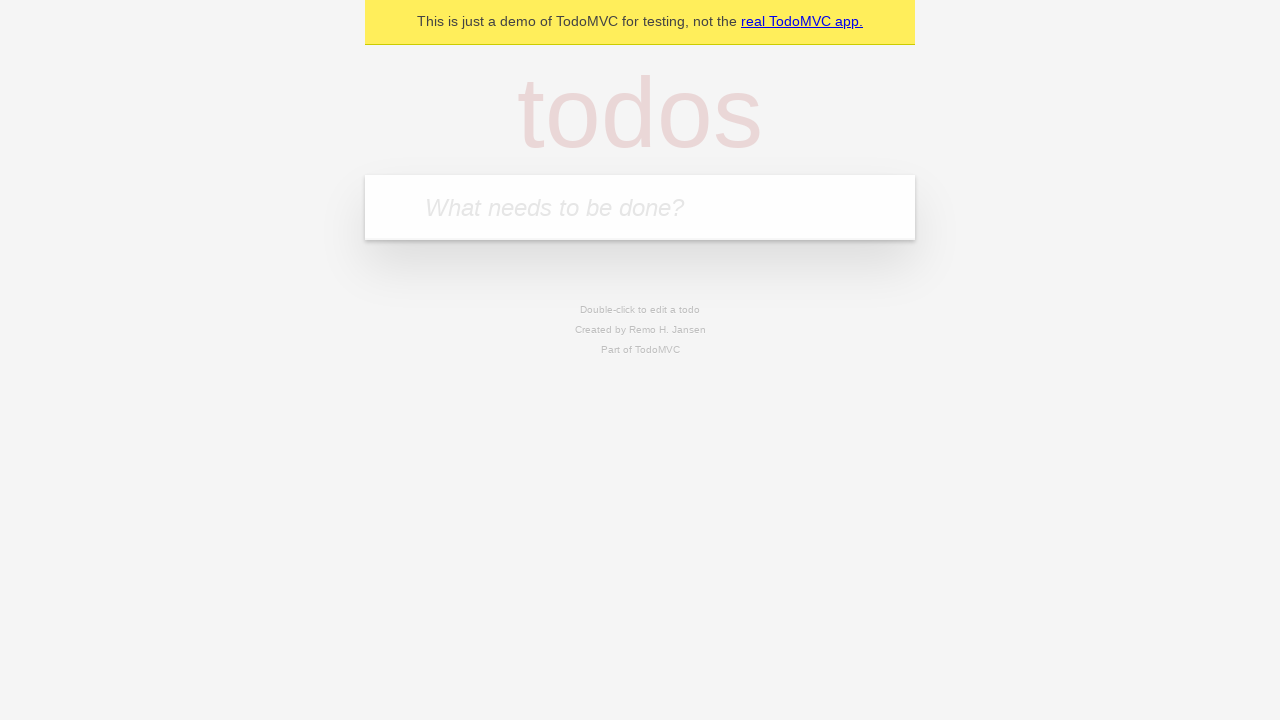

Filled todo input with 'buy some cheese' on internal:attr=[placeholder="What needs to be done?"i]
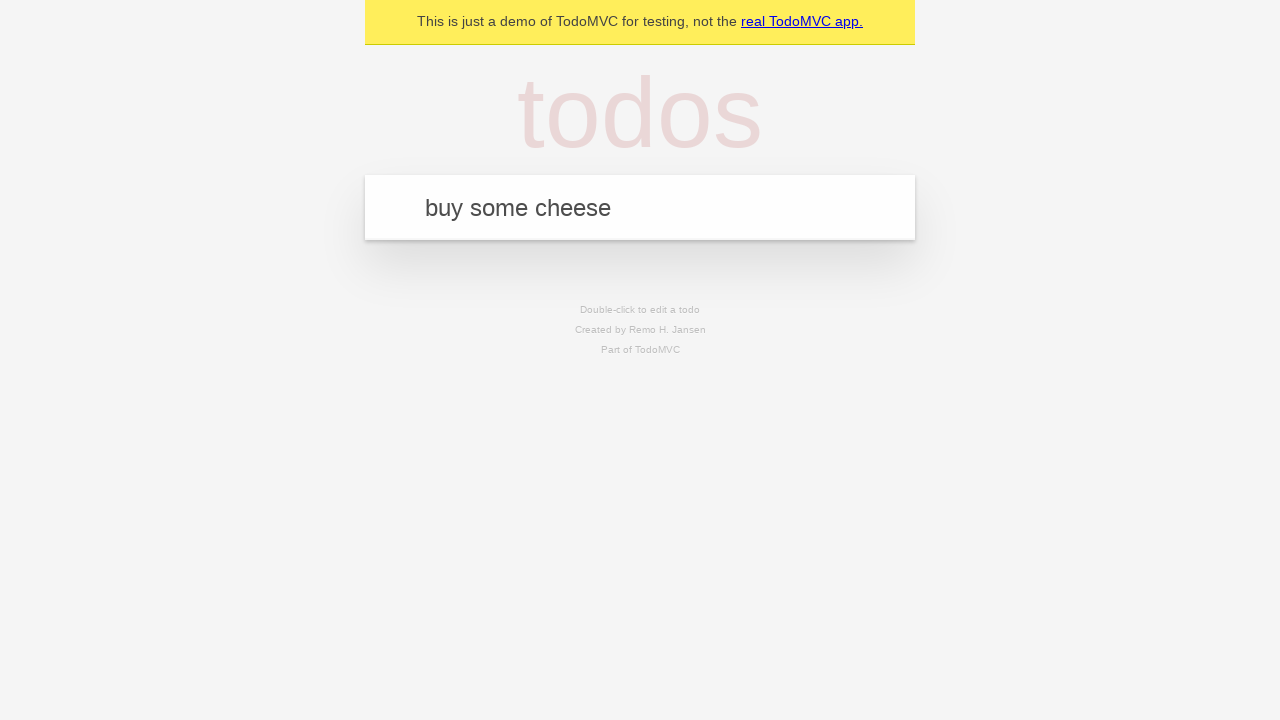

Pressed Enter to create first todo item on internal:attr=[placeholder="What needs to be done?"i]
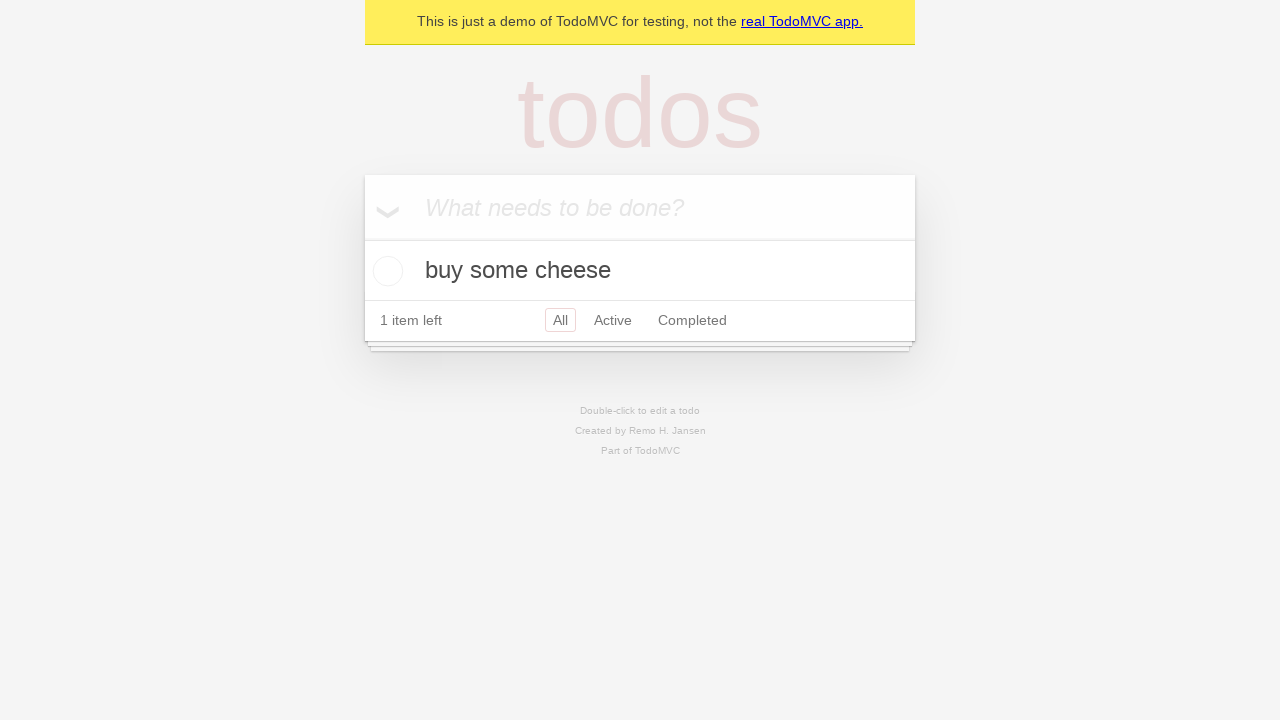

Filled todo input with 'feed the cat' on internal:attr=[placeholder="What needs to be done?"i]
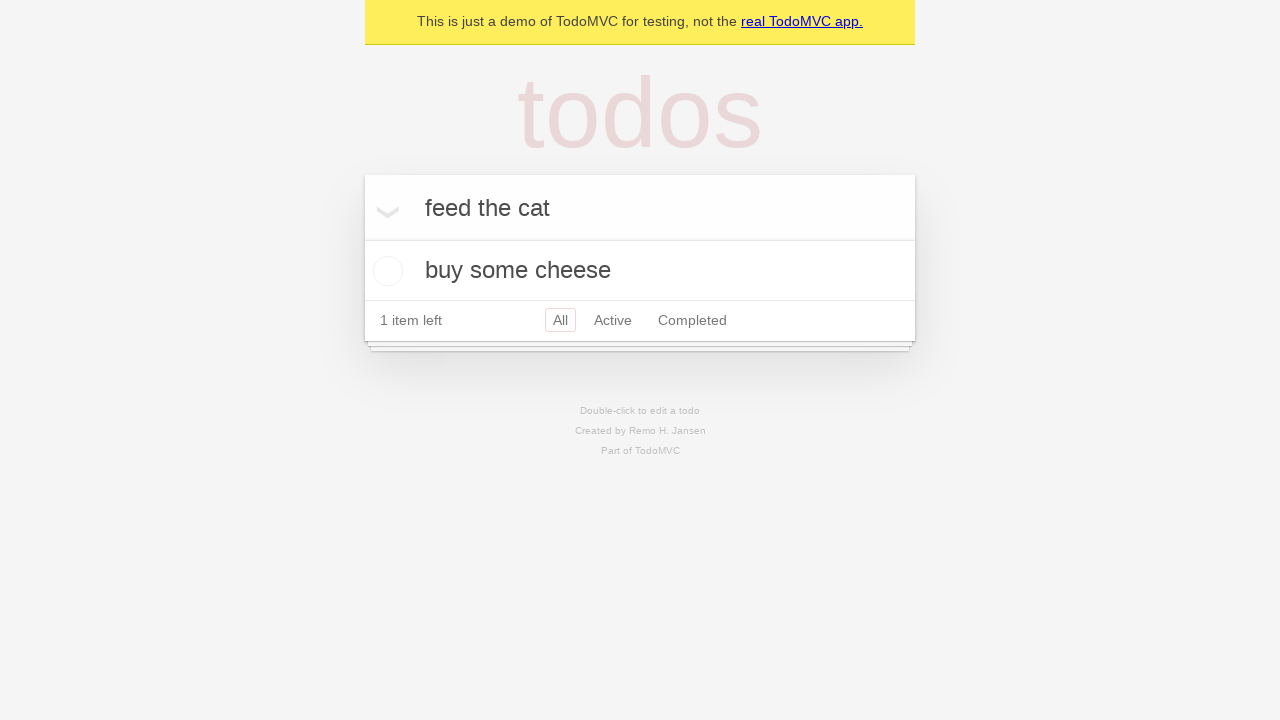

Pressed Enter to create second todo item on internal:attr=[placeholder="What needs to be done?"i]
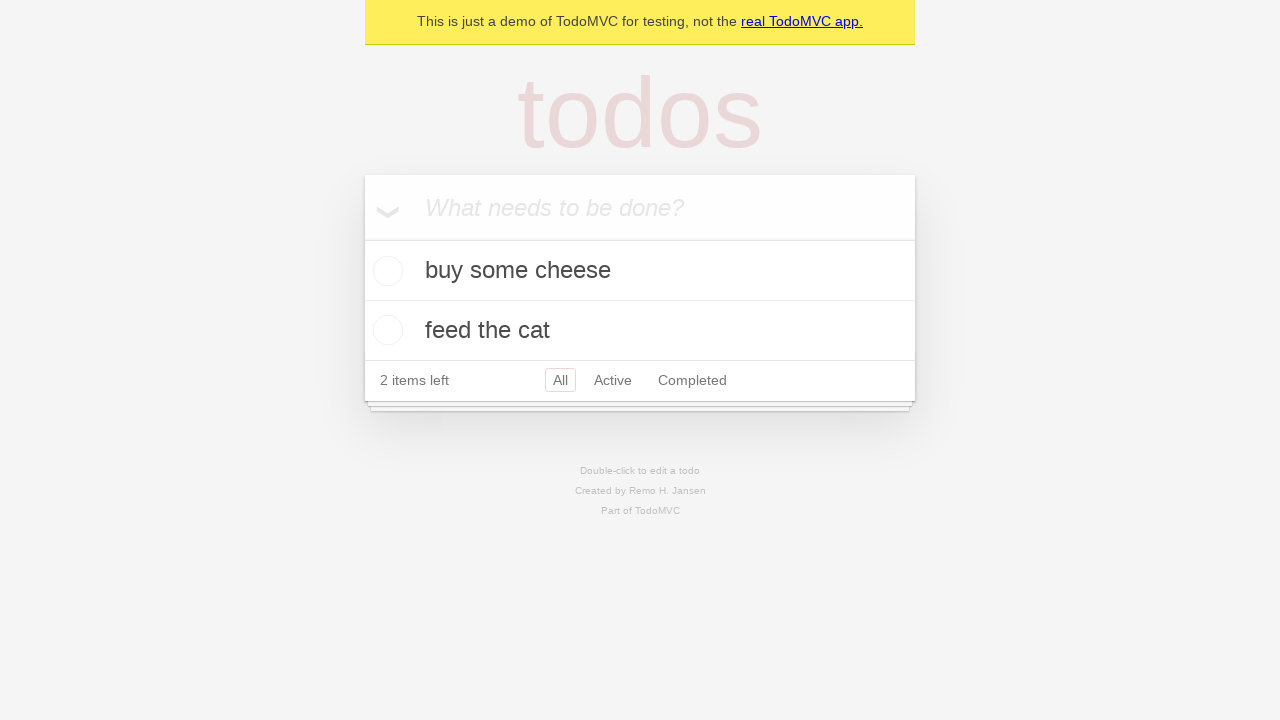

Checked checkbox for first todo item at (385, 271) on internal:testid=[data-testid="todo-item"s] >> nth=0 >> internal:role=checkbox
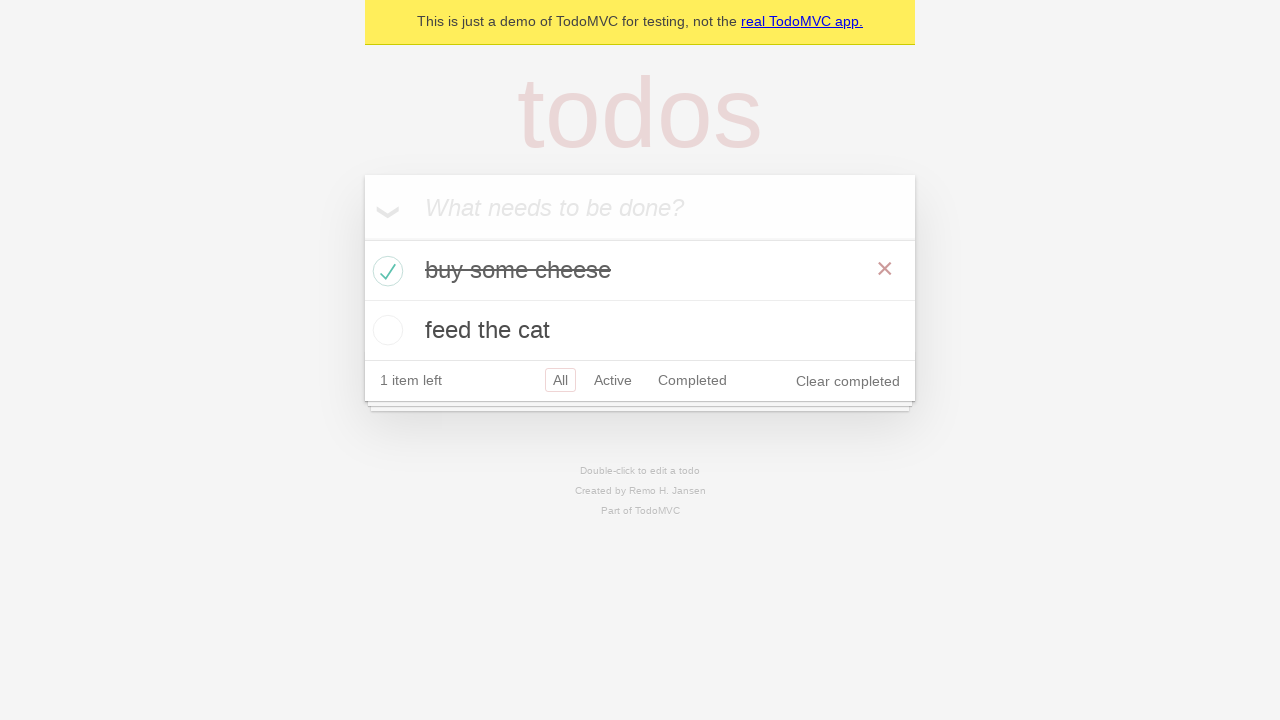

Unchecked checkbox to mark first todo item as incomplete at (385, 271) on internal:testid=[data-testid="todo-item"s] >> nth=0 >> internal:role=checkbox
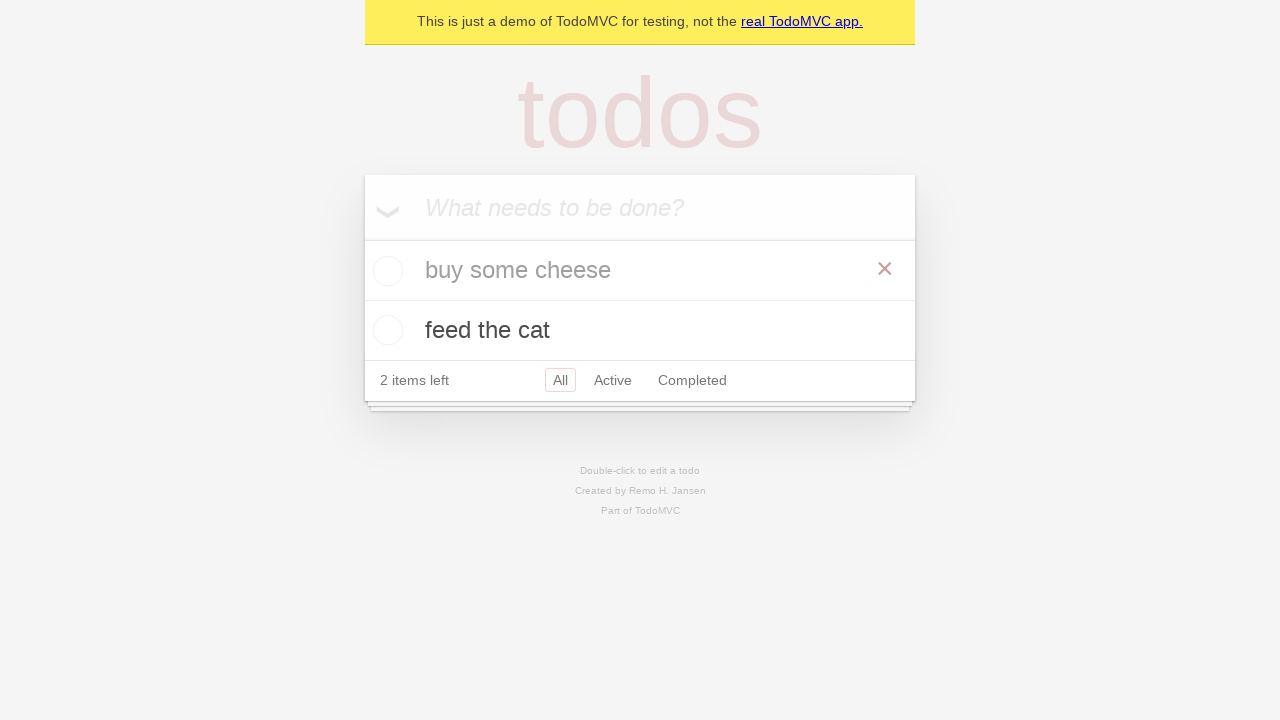

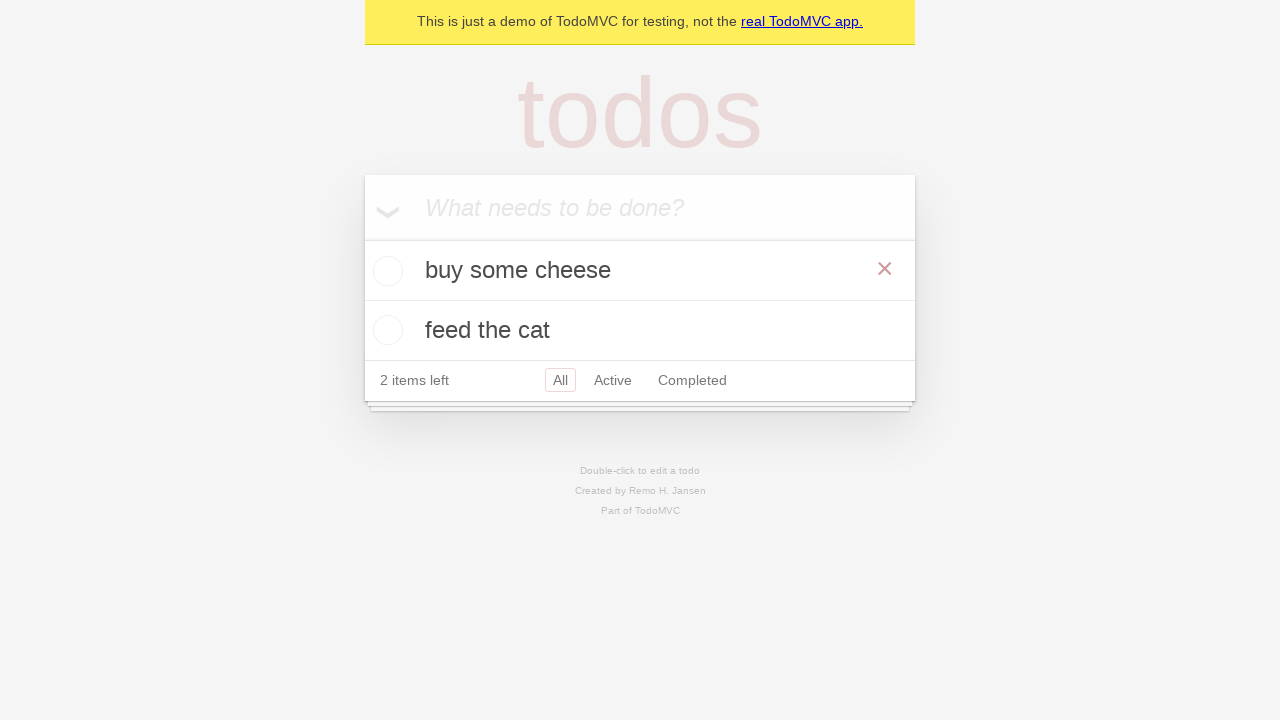